Tests web table functionality by adding a new record with user details (name, email, age, salary, department), then editing the email of the newly created record.

Starting URL: https://demoqa.com/webtables

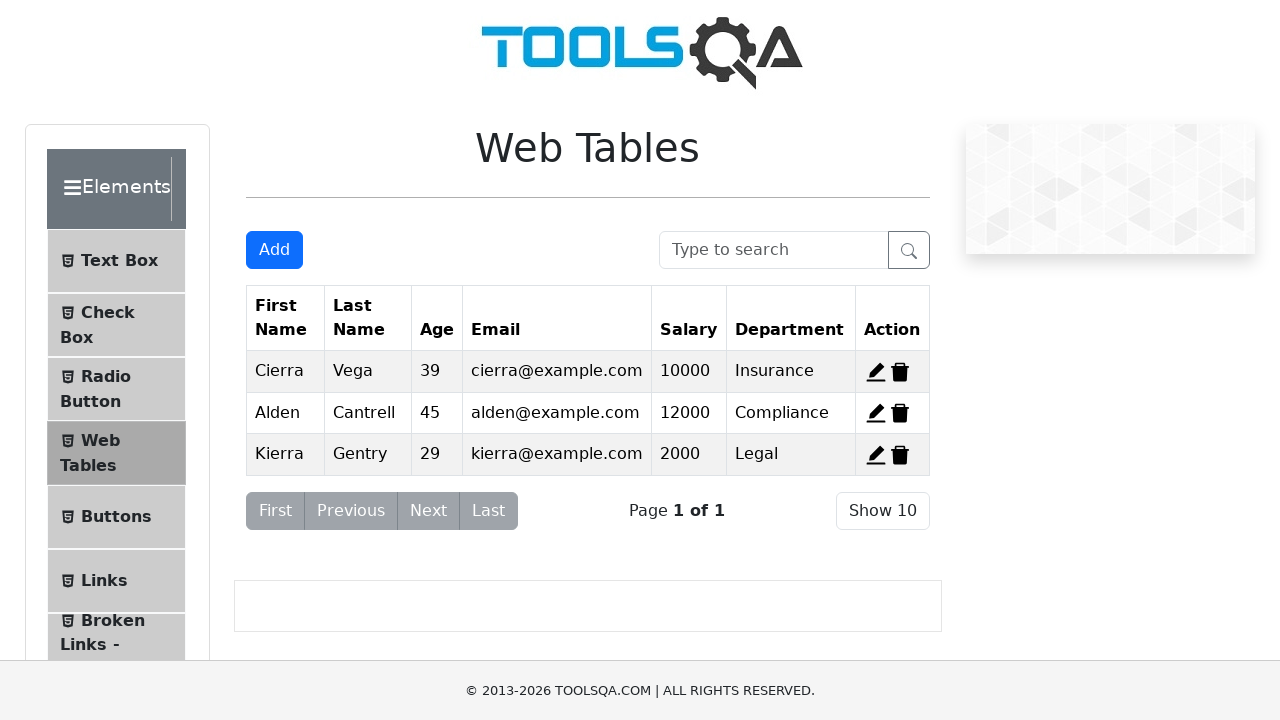

Clicked Add button to open registration form at (274, 250) on button#addNewRecordButton
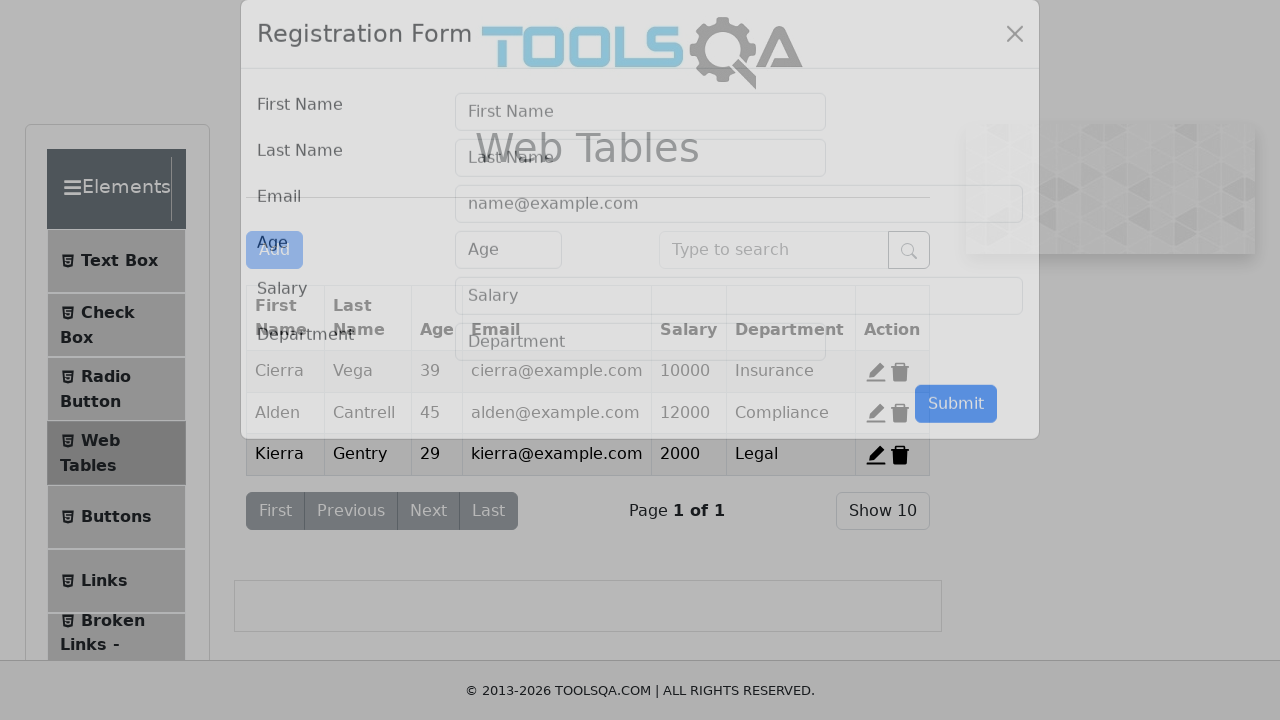

Filled first name field with 'Meliha' on input#firstName
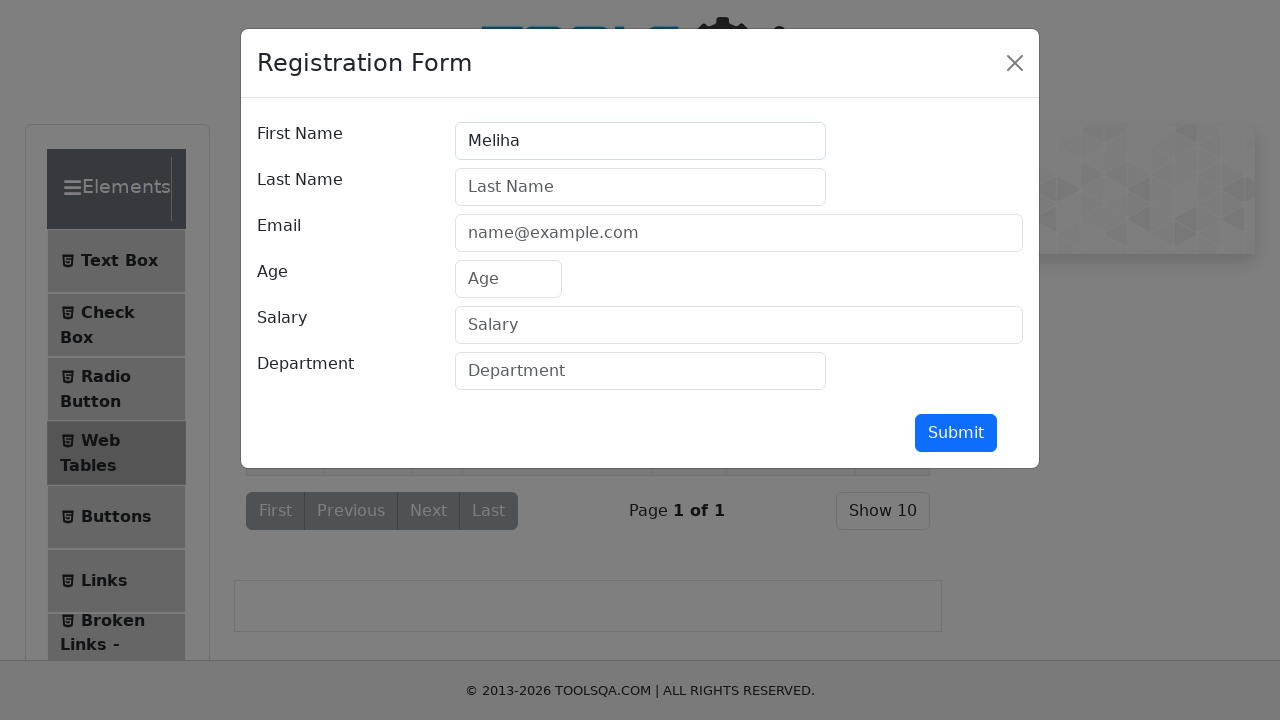

Filled last name field with 'Ipek' on input#lastName
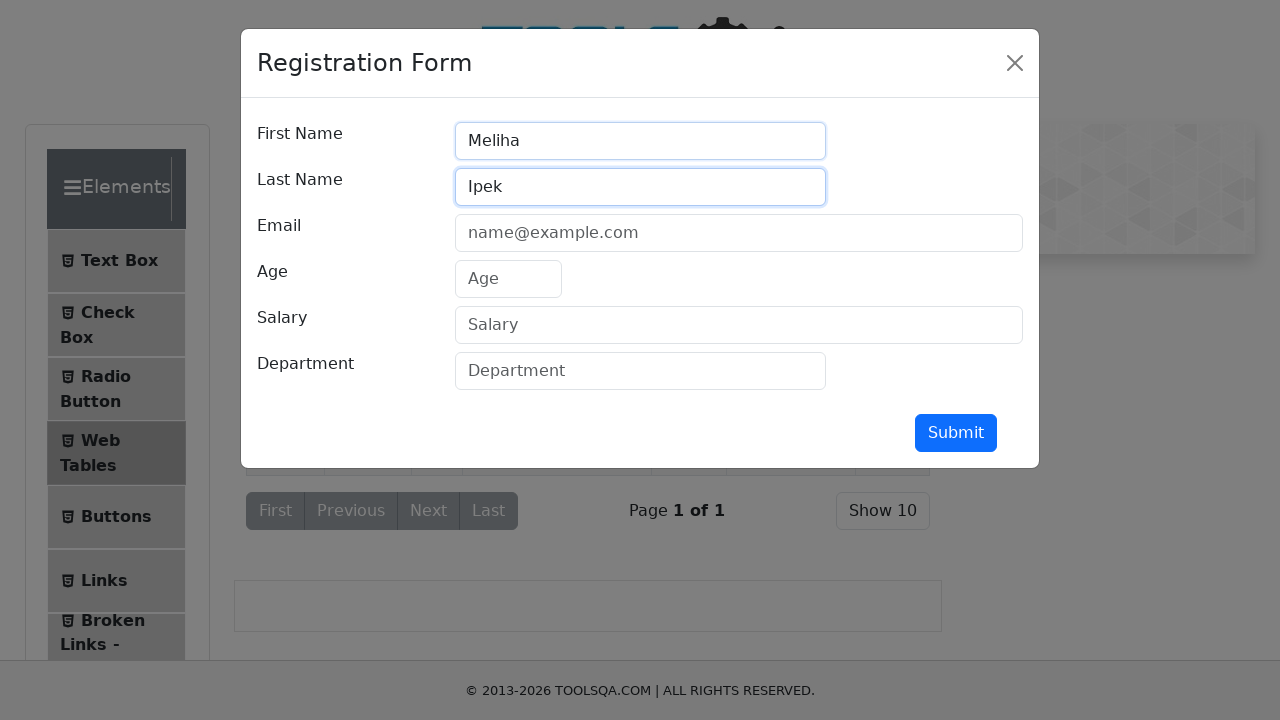

Filled email field with 'testuser.3366@gmail.com' on input#userEmail
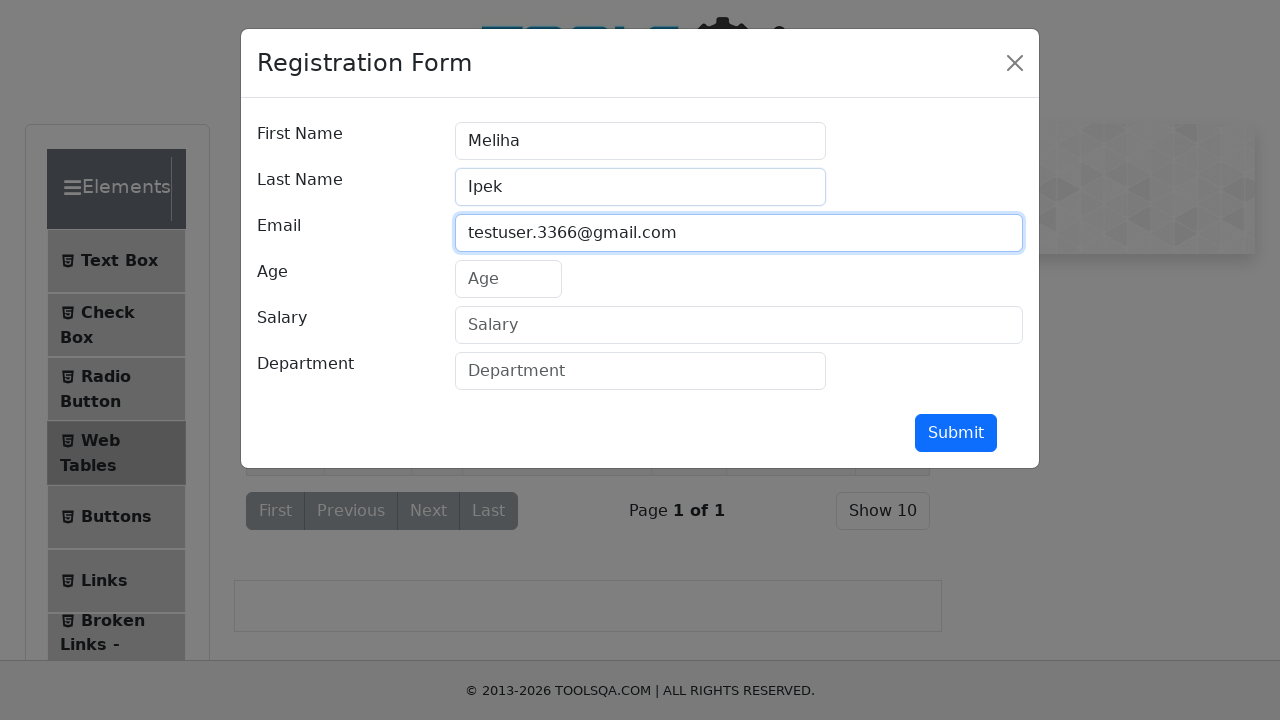

Filled age field with '33' on input#age
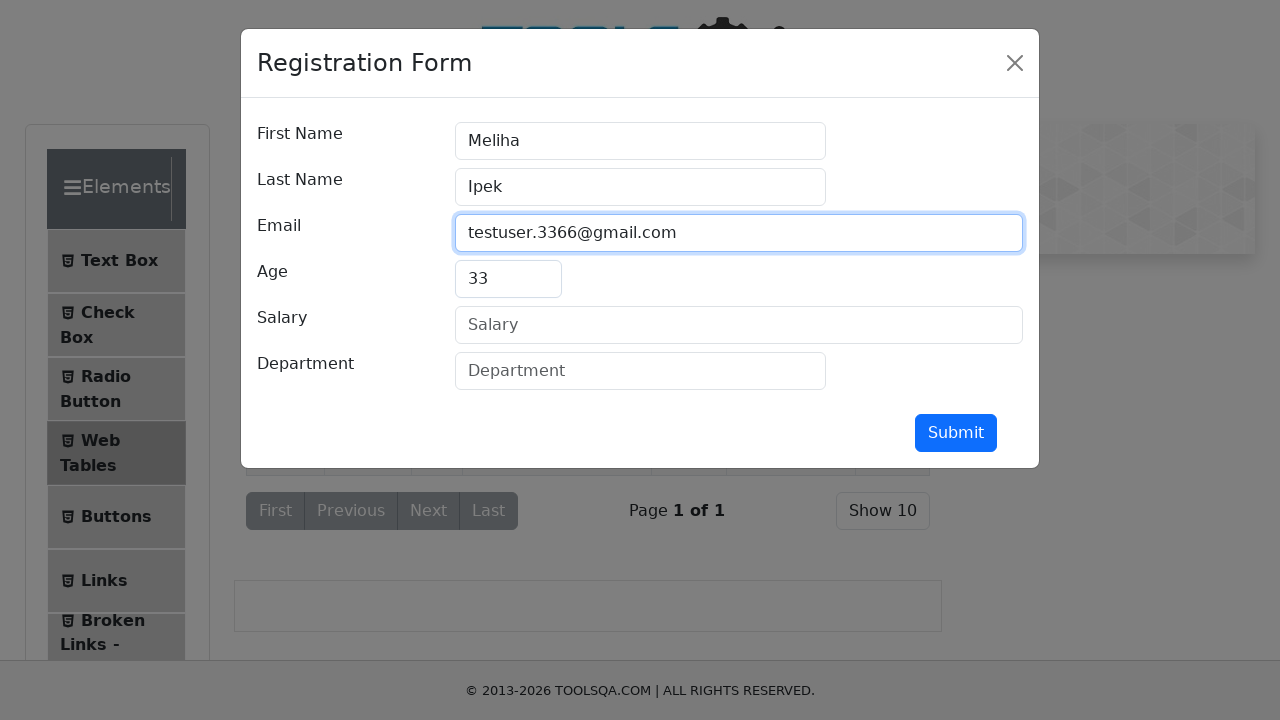

Filled salary field with '40000' on input#salary
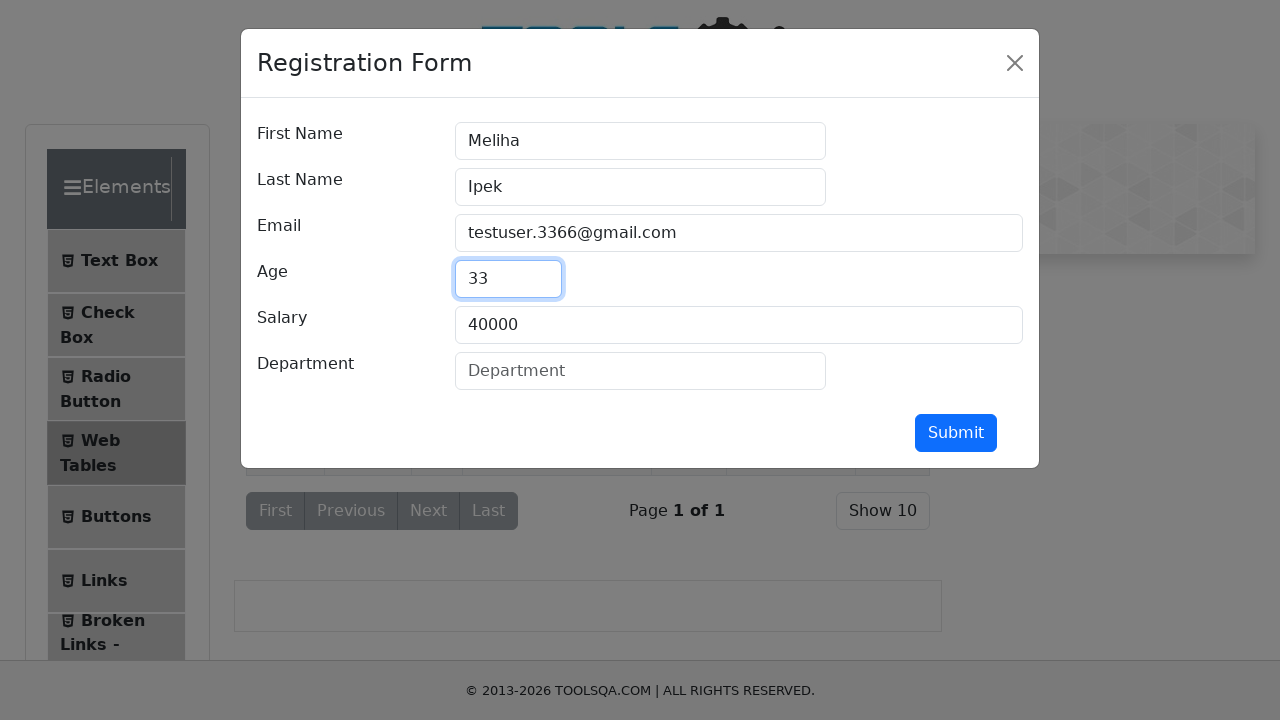

Filled department field with 'Support Specialist' on input#department
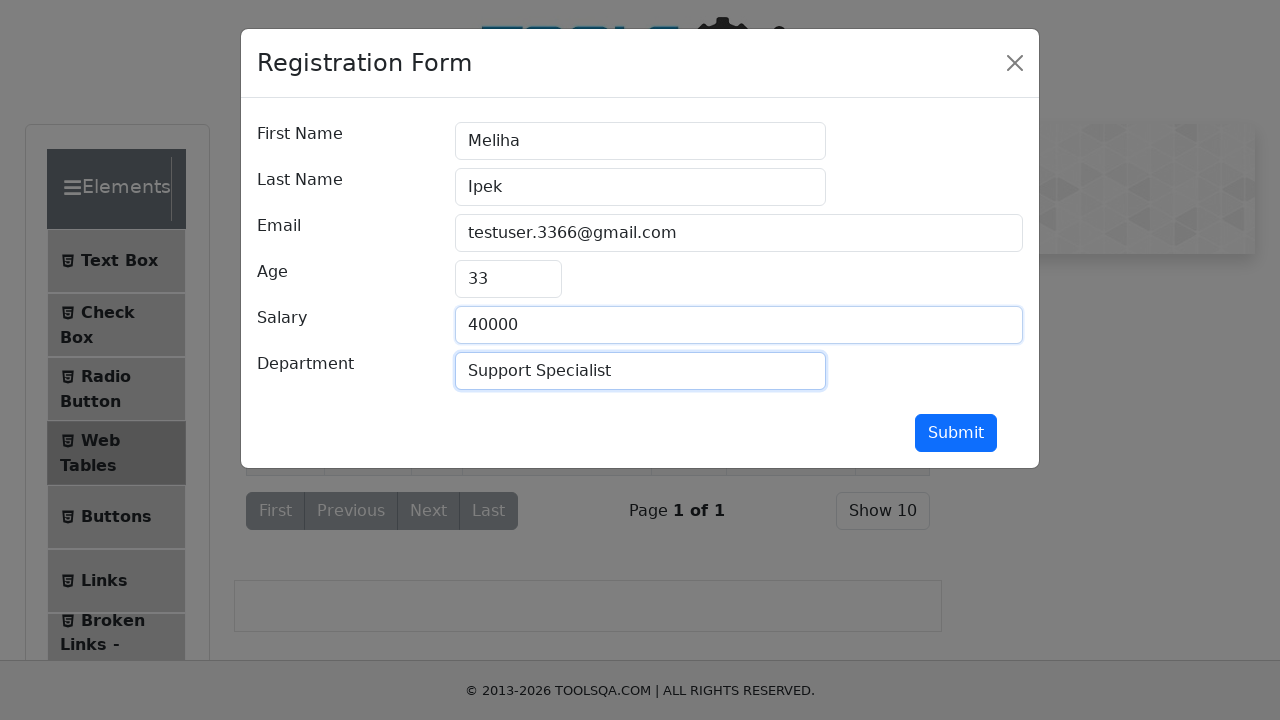

Clicked submit button to create new record at (956, 433) on button#submit
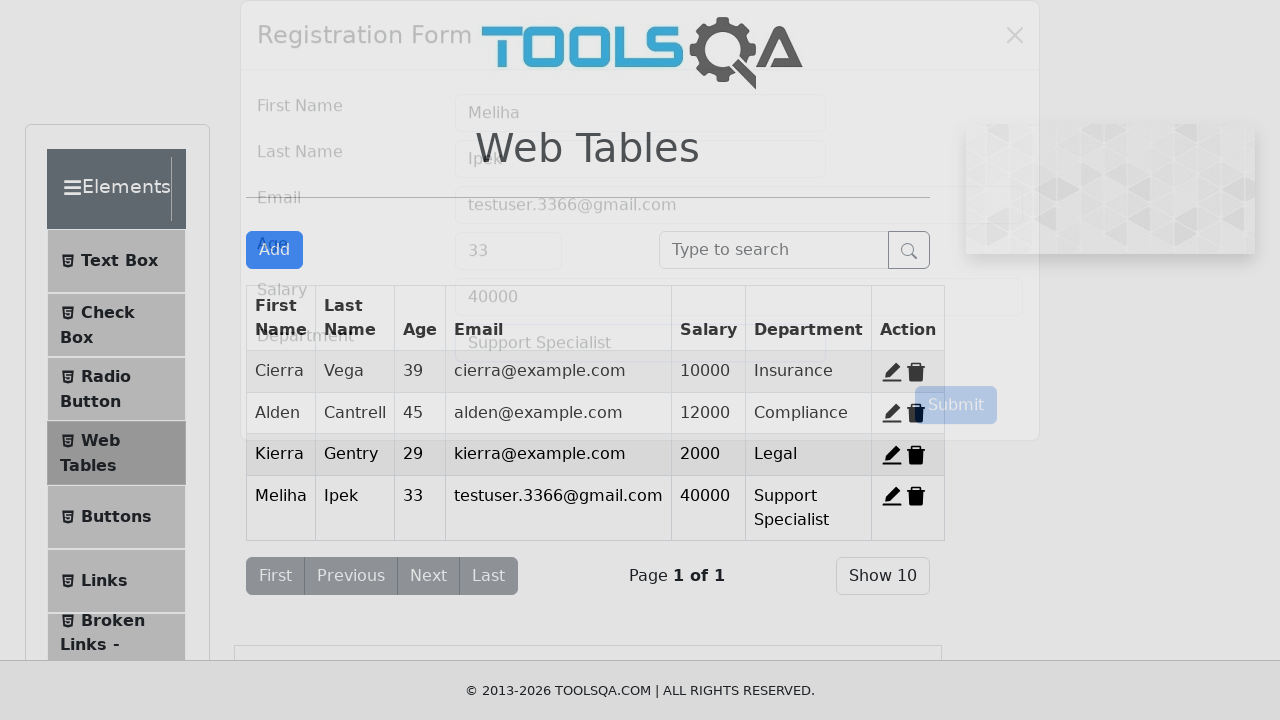

Waited for edit button of record 4 to appear
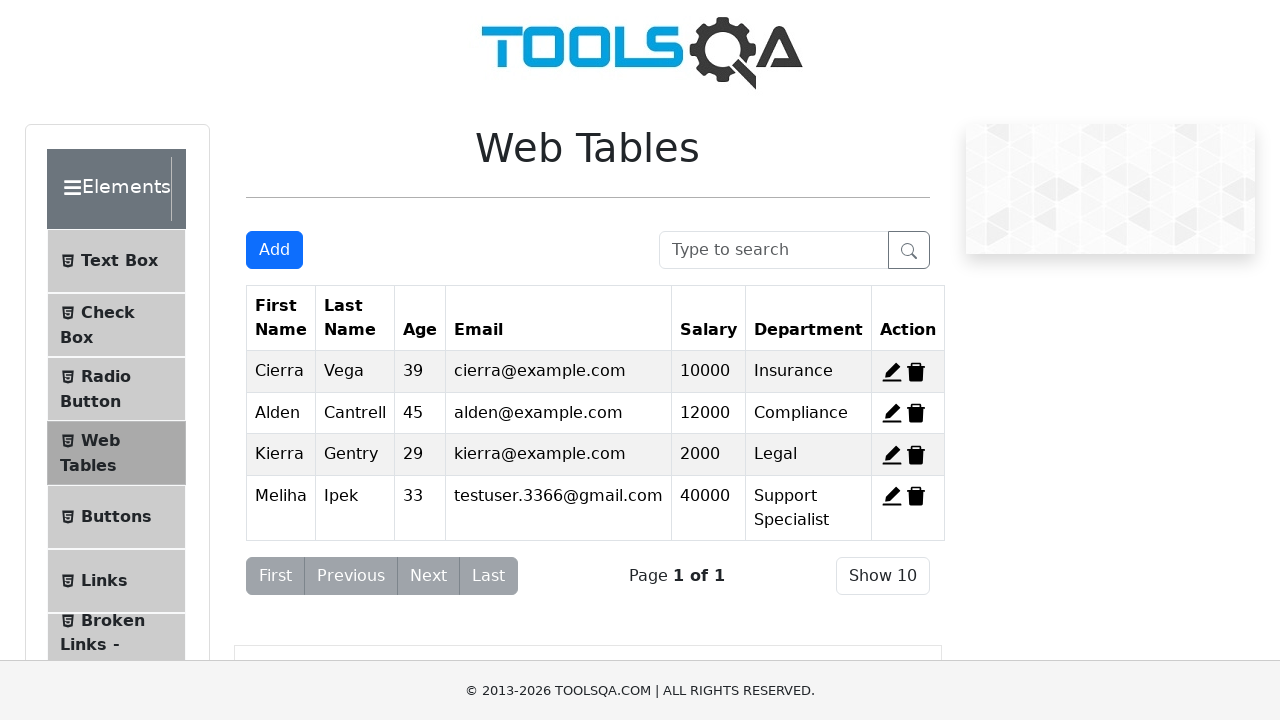

Clicked edit button to open edit form for record 4 at (892, 496) on span#edit-record-4
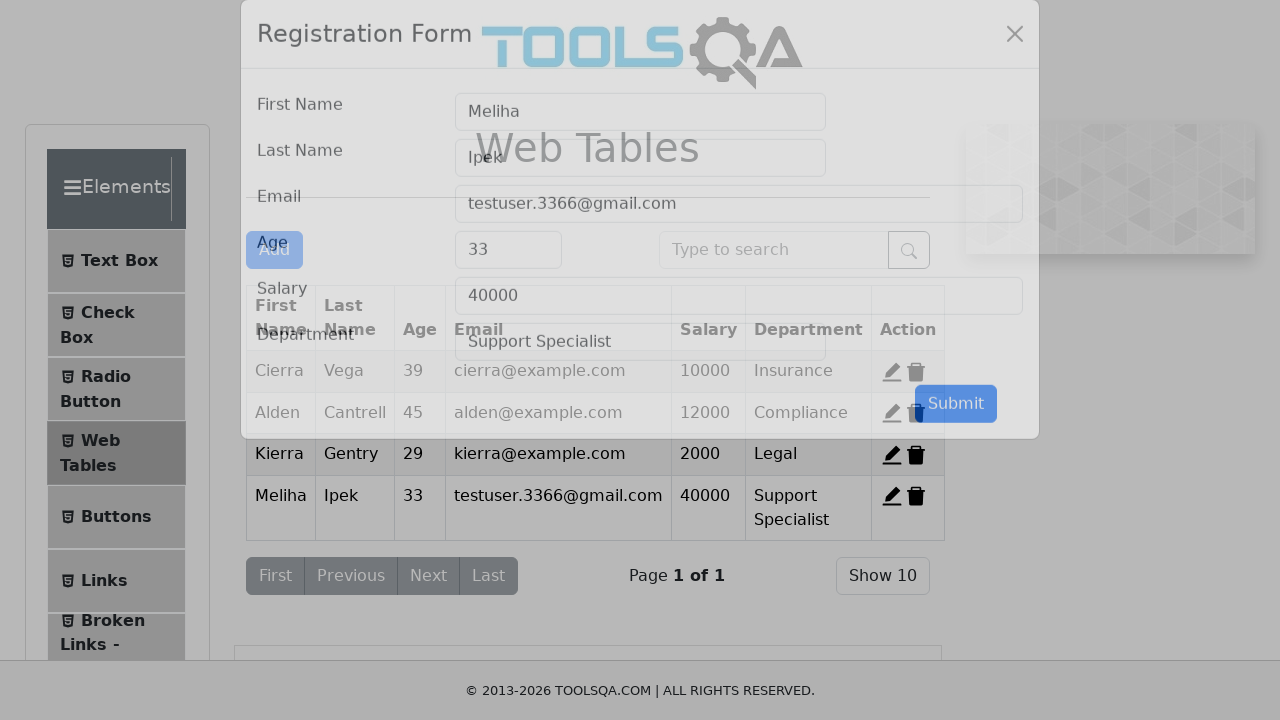

Cleared email field on input#userEmail
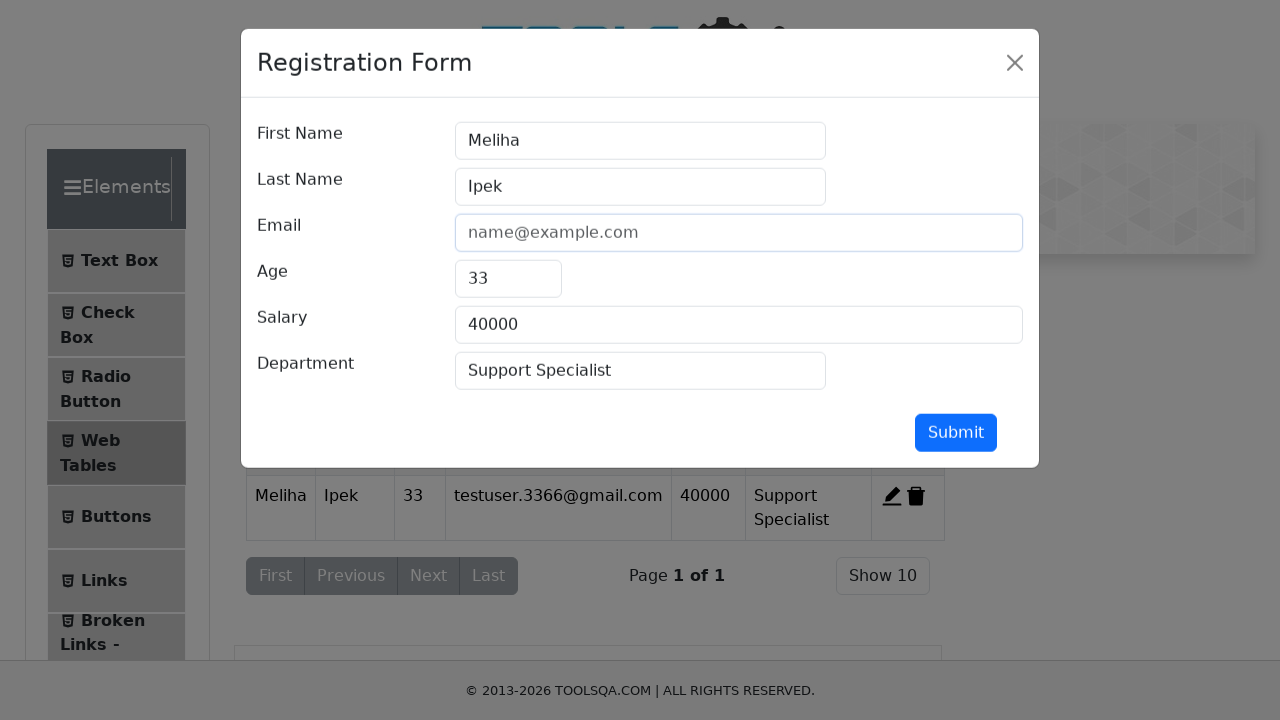

Filled email field with 'updated.email@gmail.com' on input#userEmail
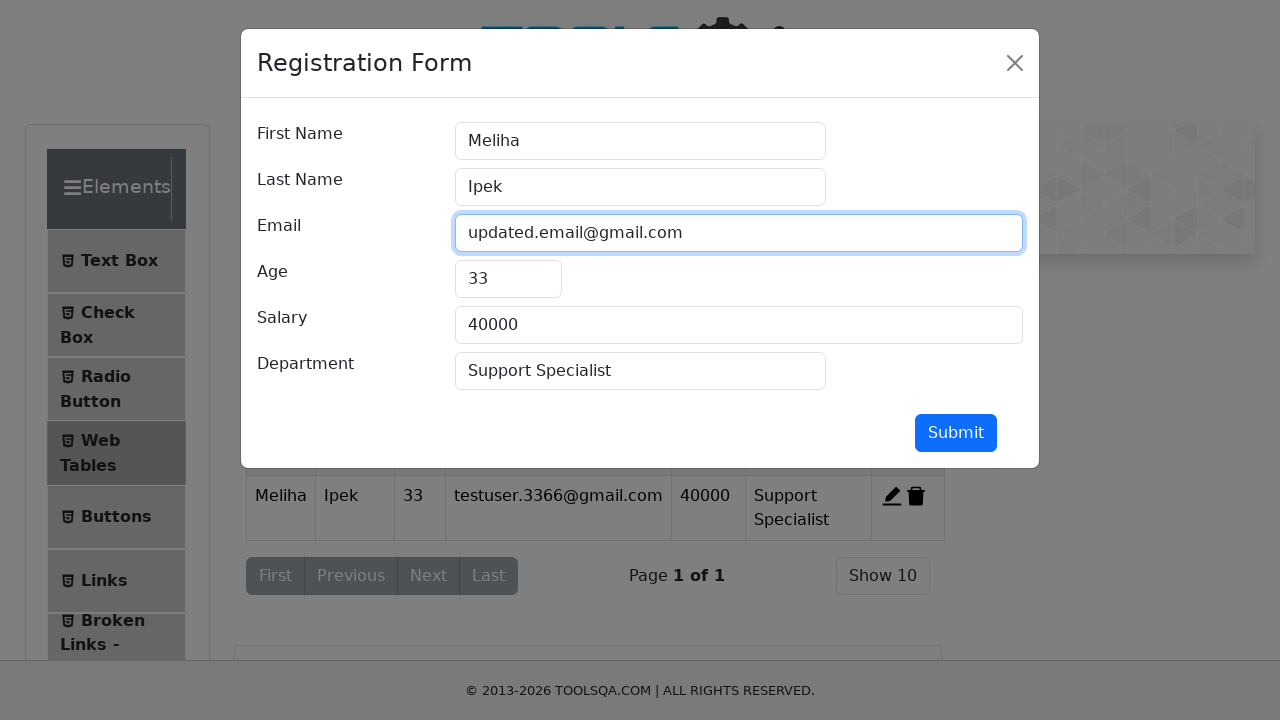

Clicked submit button to save email changes at (956, 433) on button#submit
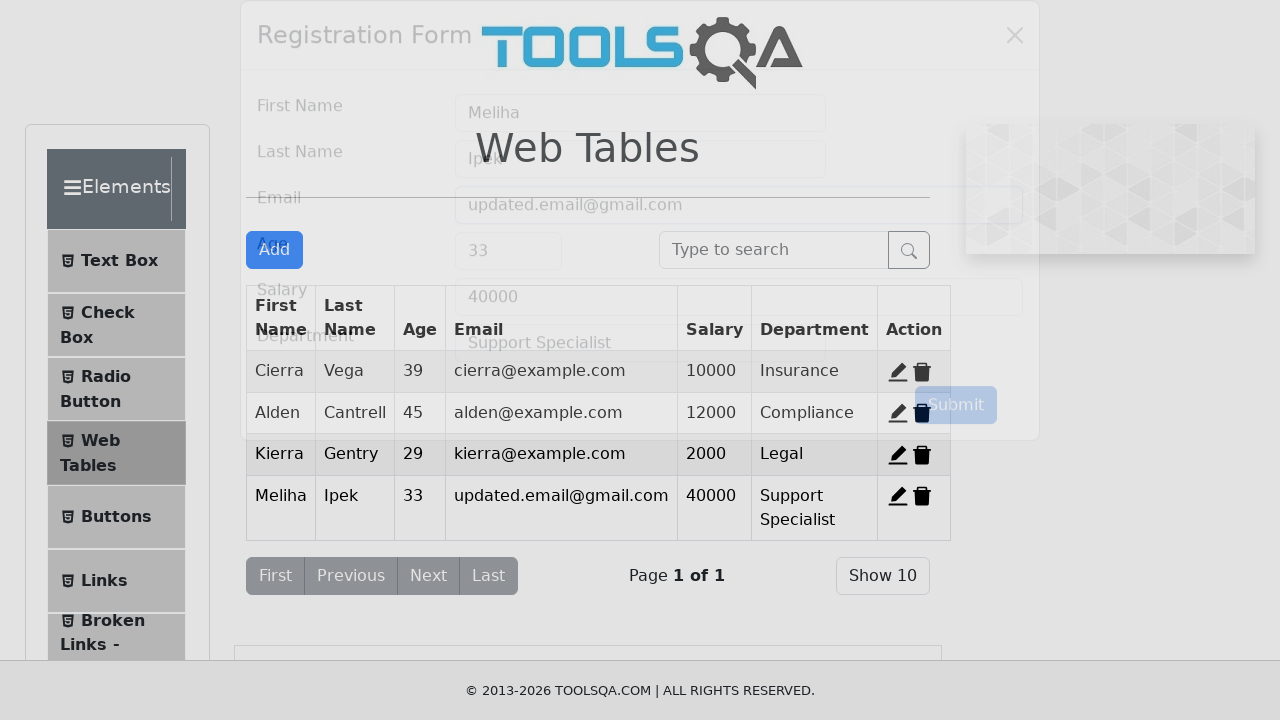

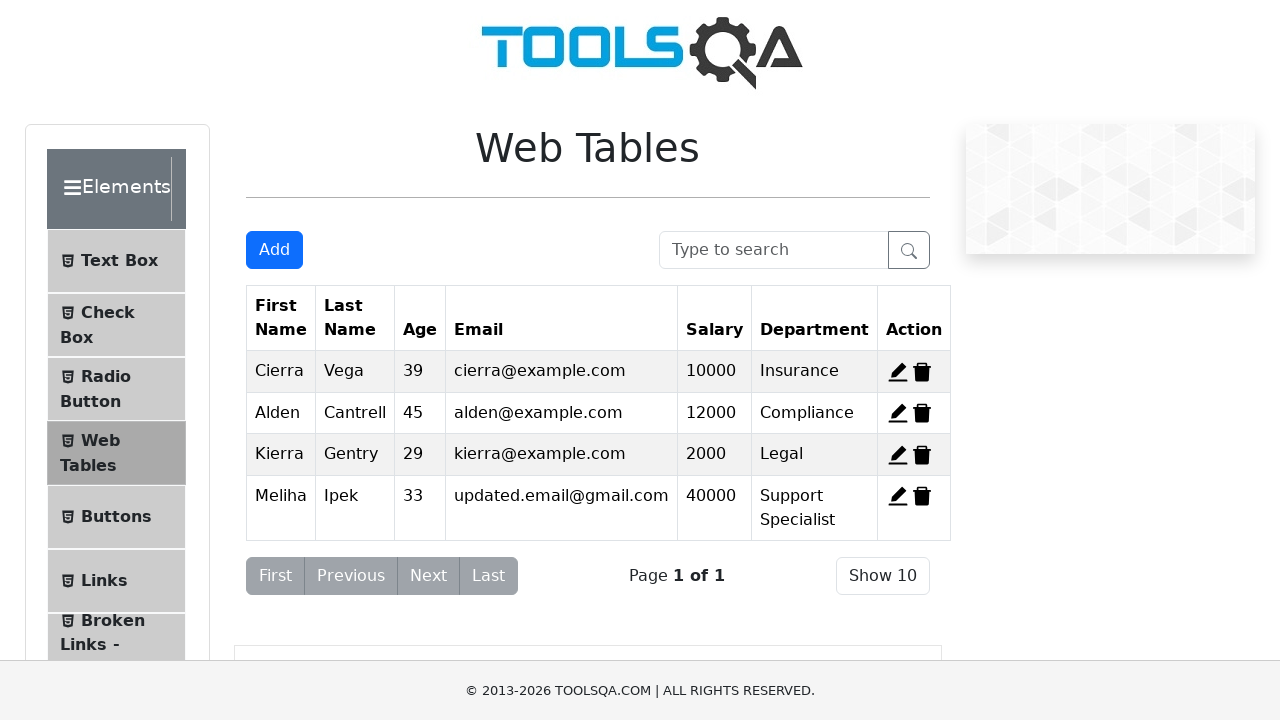